Tests drag and drop by offset action, dragging source element to a target position using coordinates

Starting URL: https://crossbrowsertesting.github.io/drag-and-drop

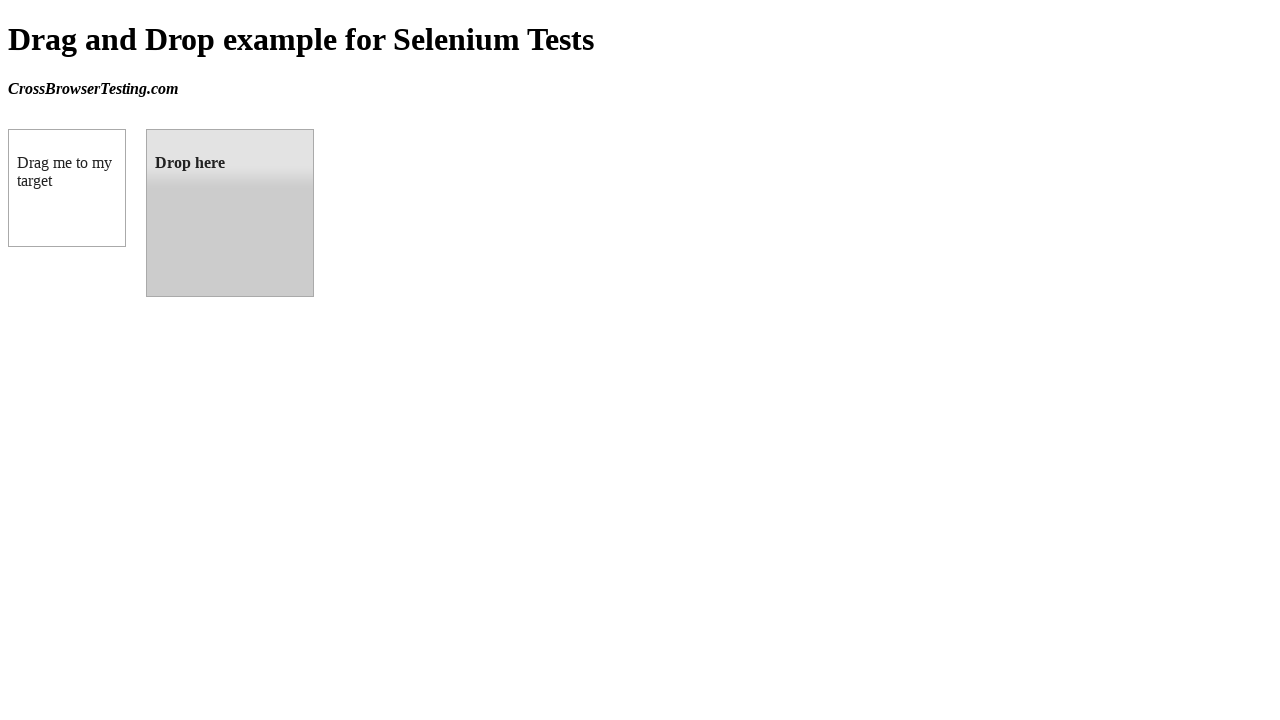

Located source element (draggable box A)
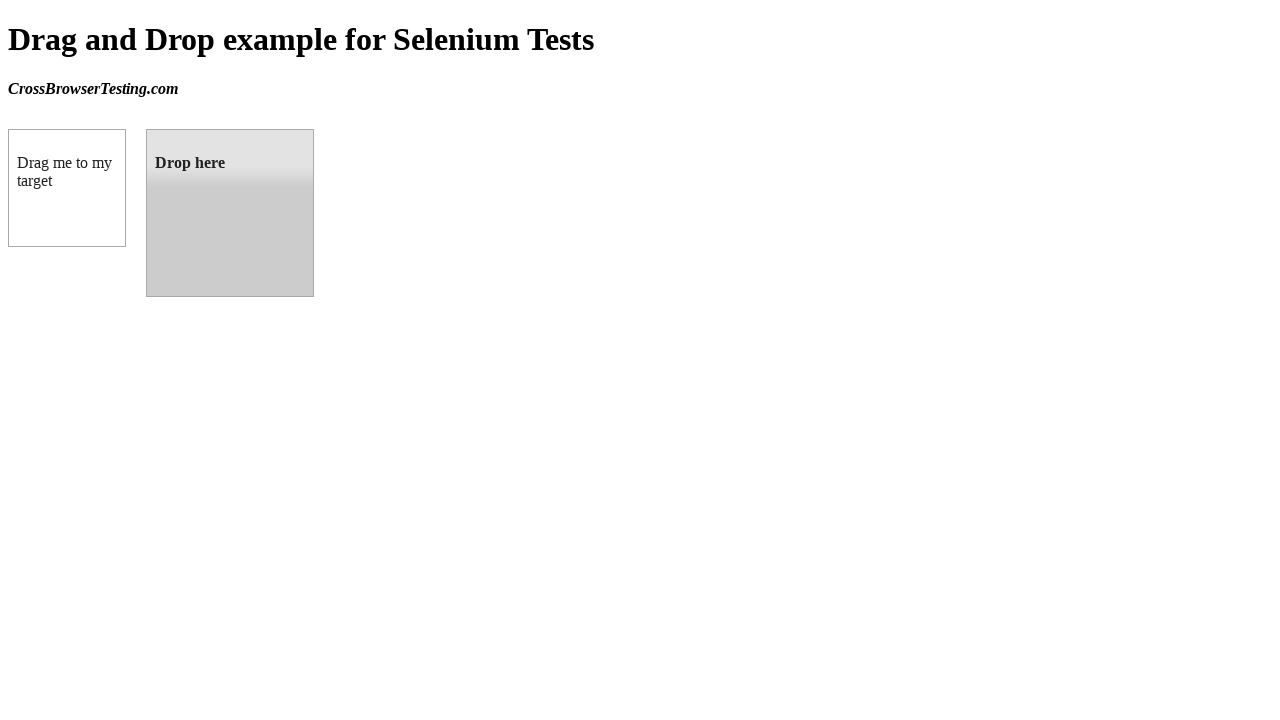

Located target element (droppable box B)
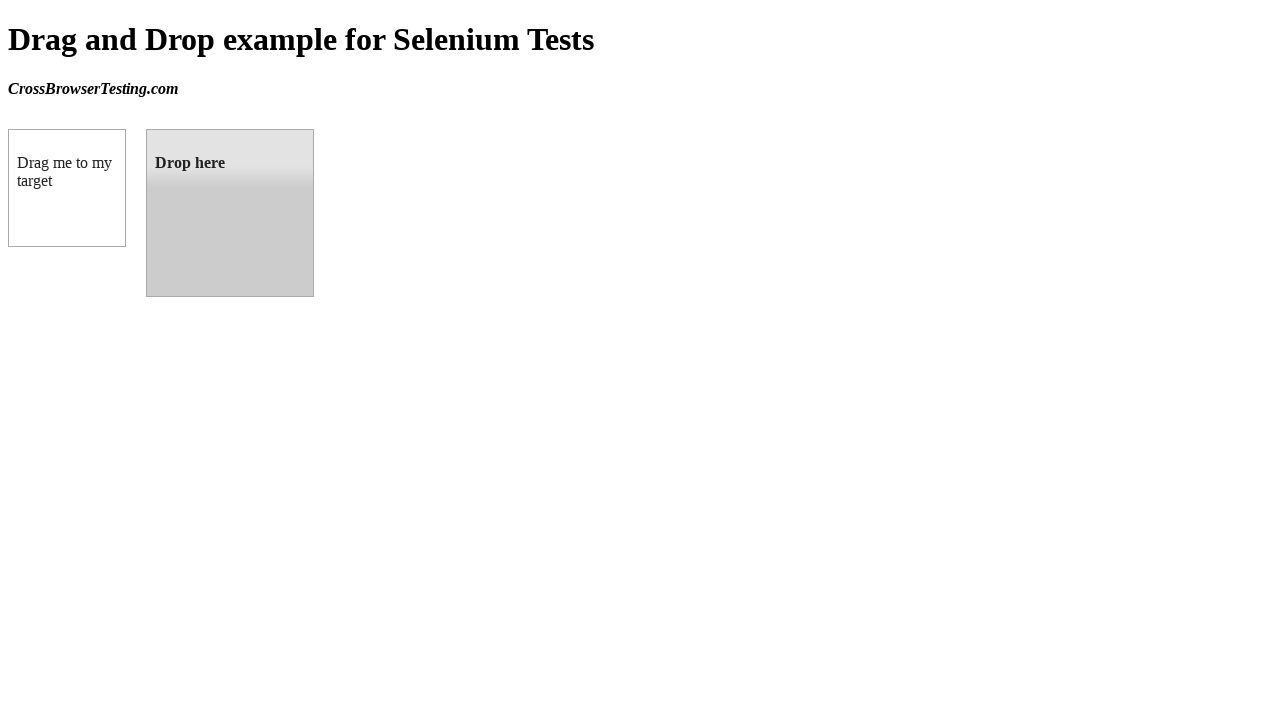

Retrieved target element bounding box coordinates
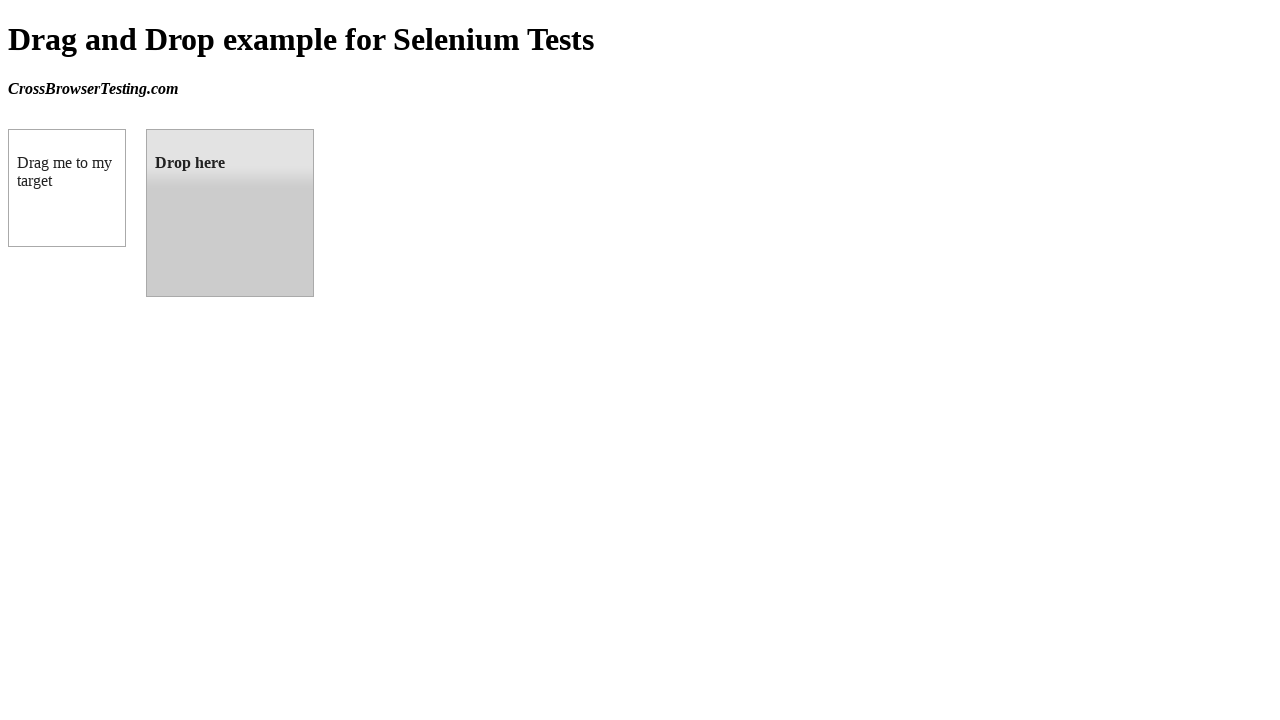

Dragged source element to target element position at (230, 213)
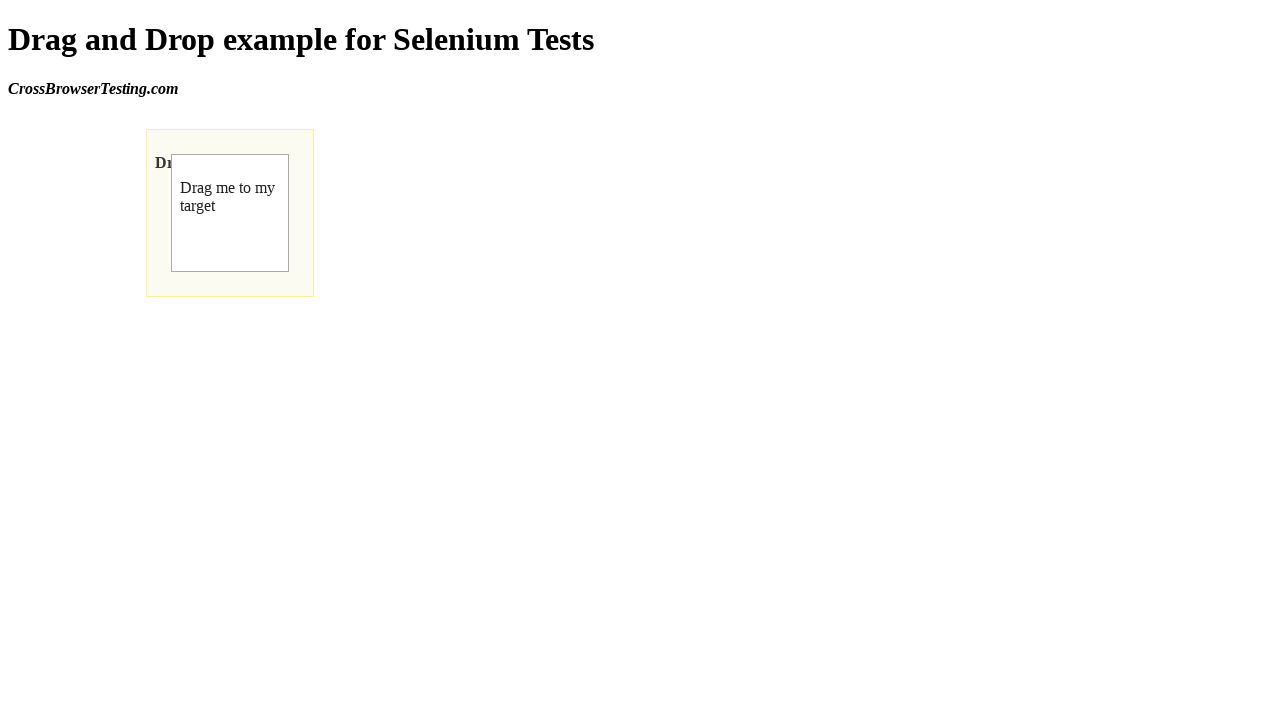

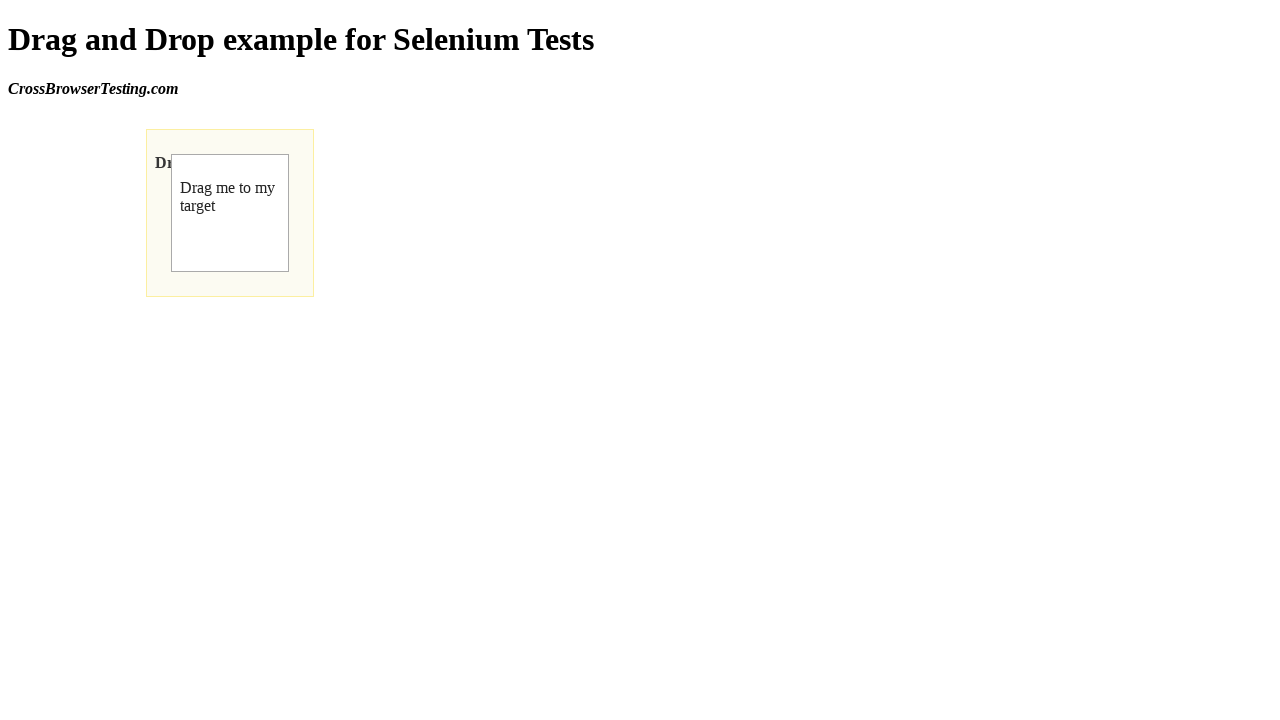